Tests alert dialog handling on UI Testing Playground by navigating to the Alerts page and clicking the Alert button to trigger and accept an alert dialog.

Starting URL: http://uitestingplayground.com/

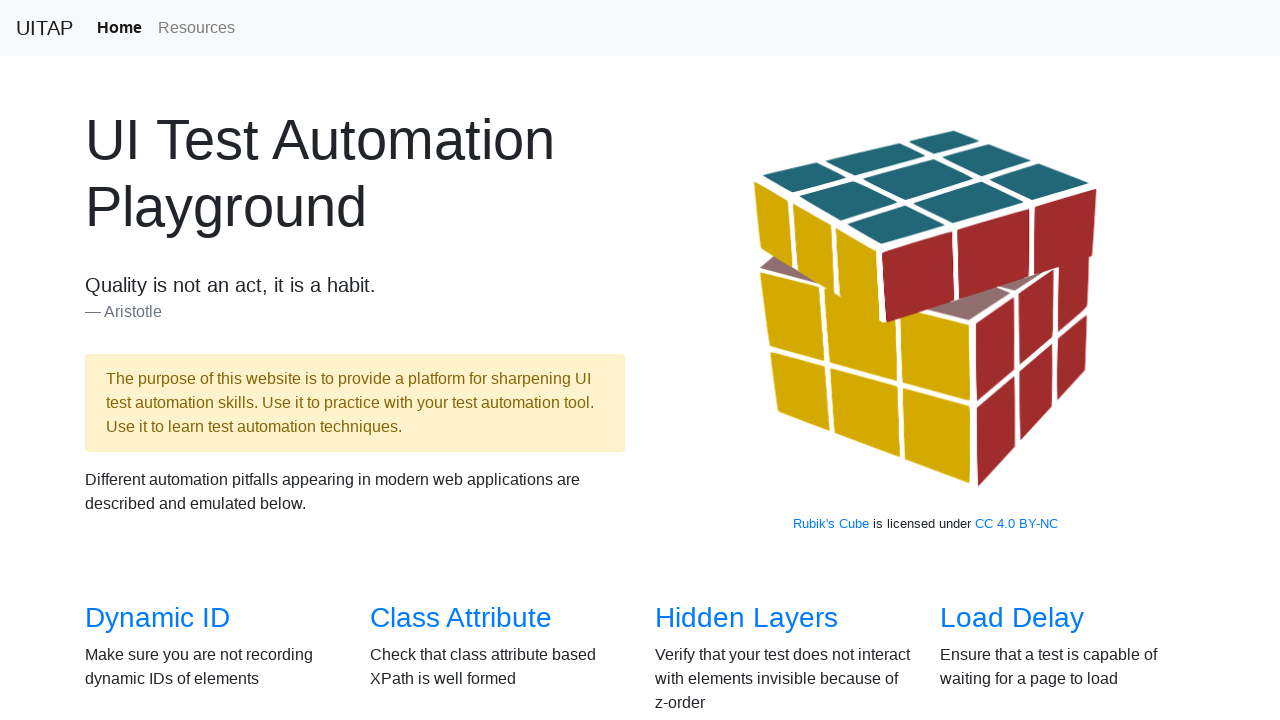

Retrieved href attribute from Alerts link
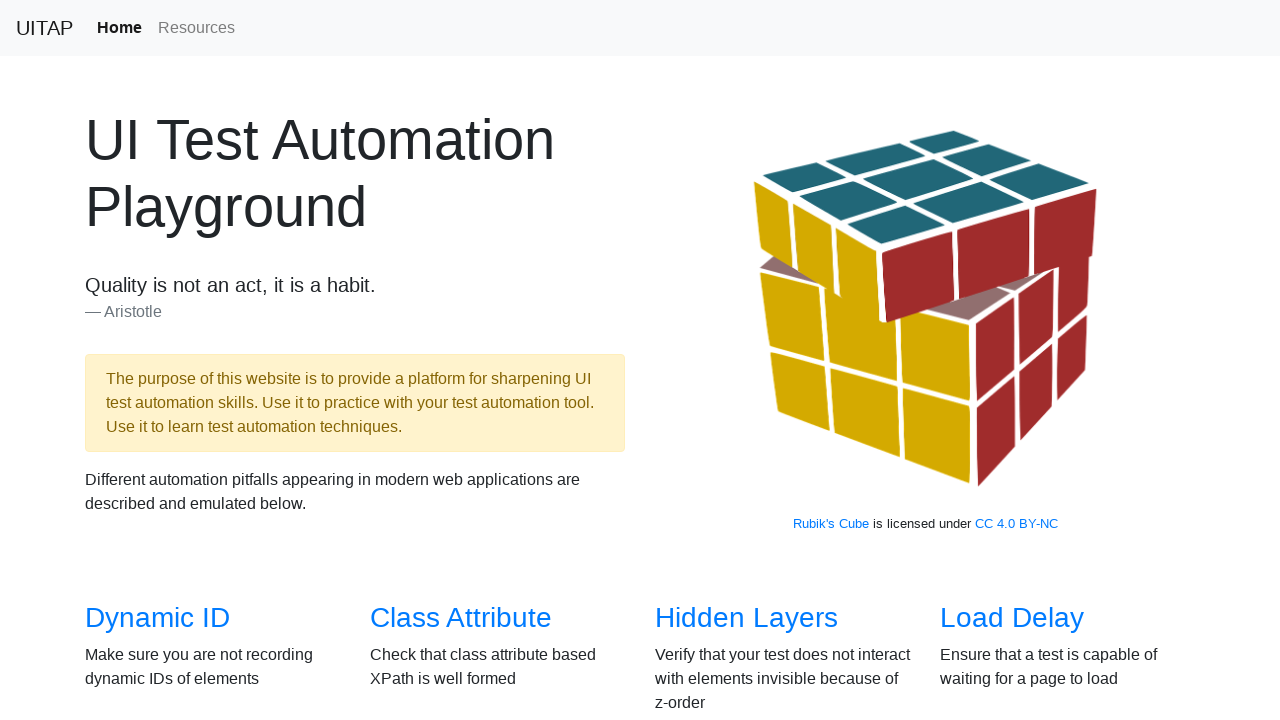

Opened a new page in the same browser context
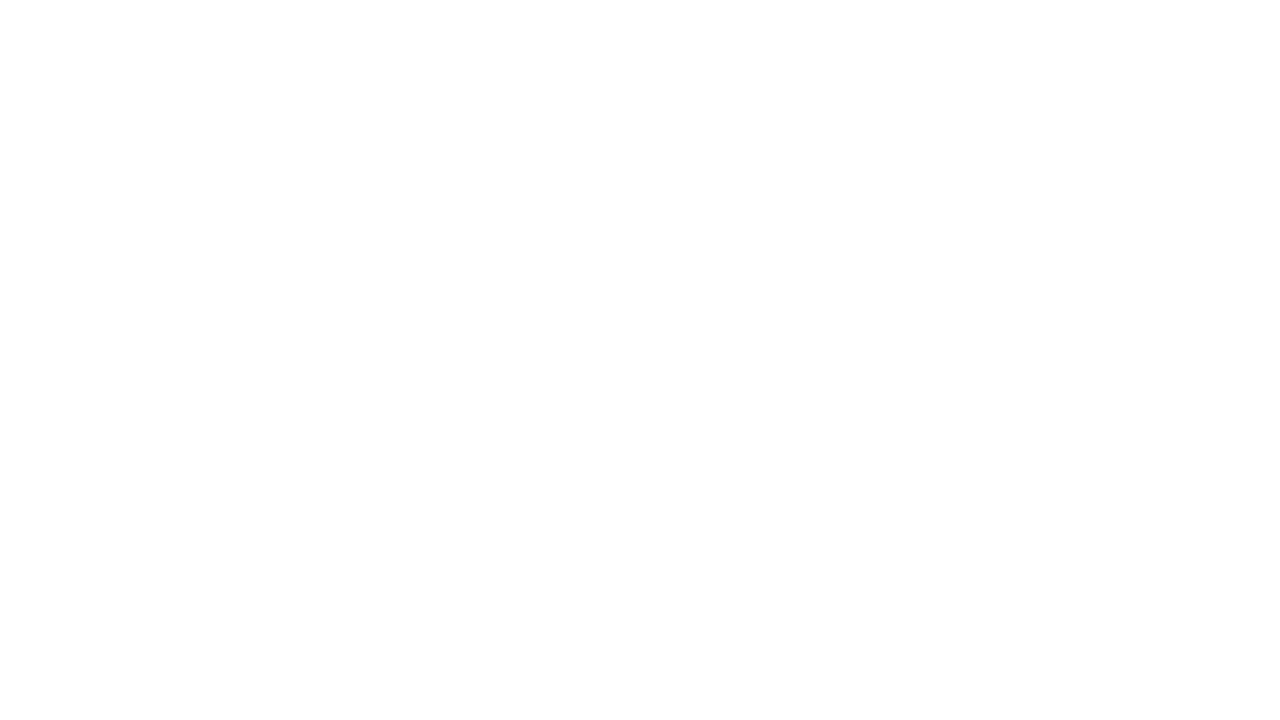

Registered dialog handler to automatically accept alerts
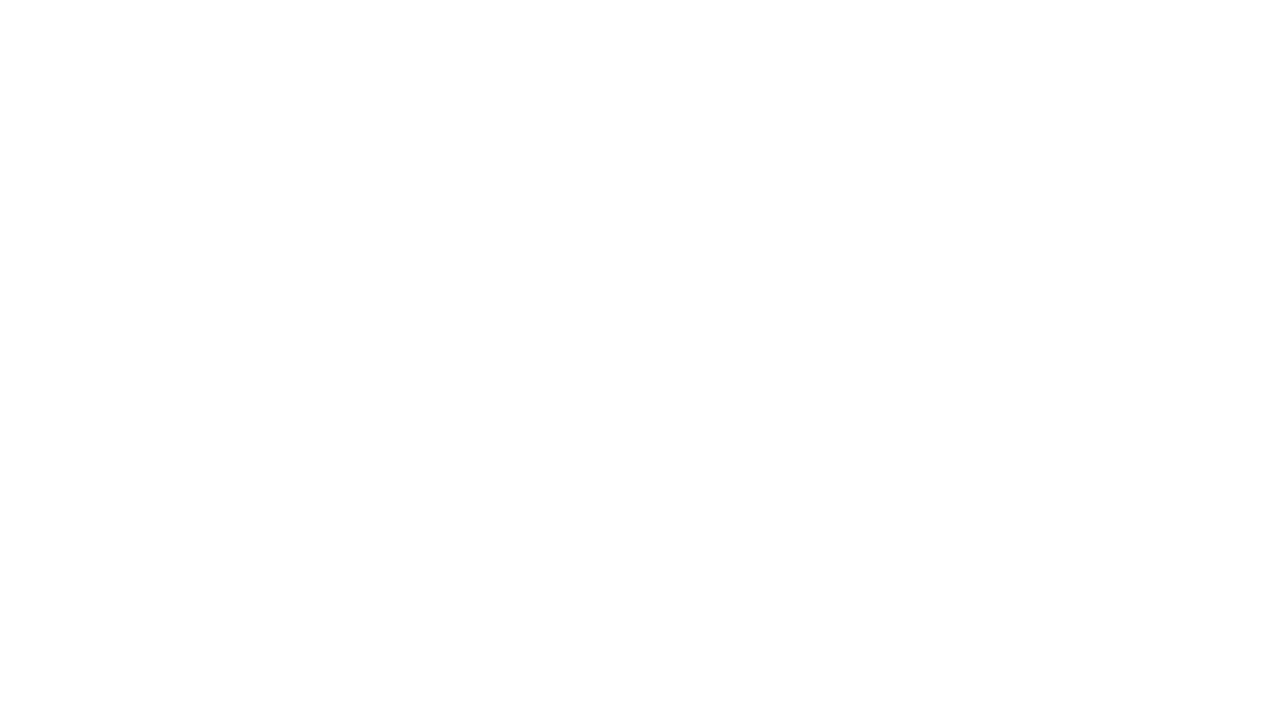

Navigated to the Alerts page on UI Testing Playground
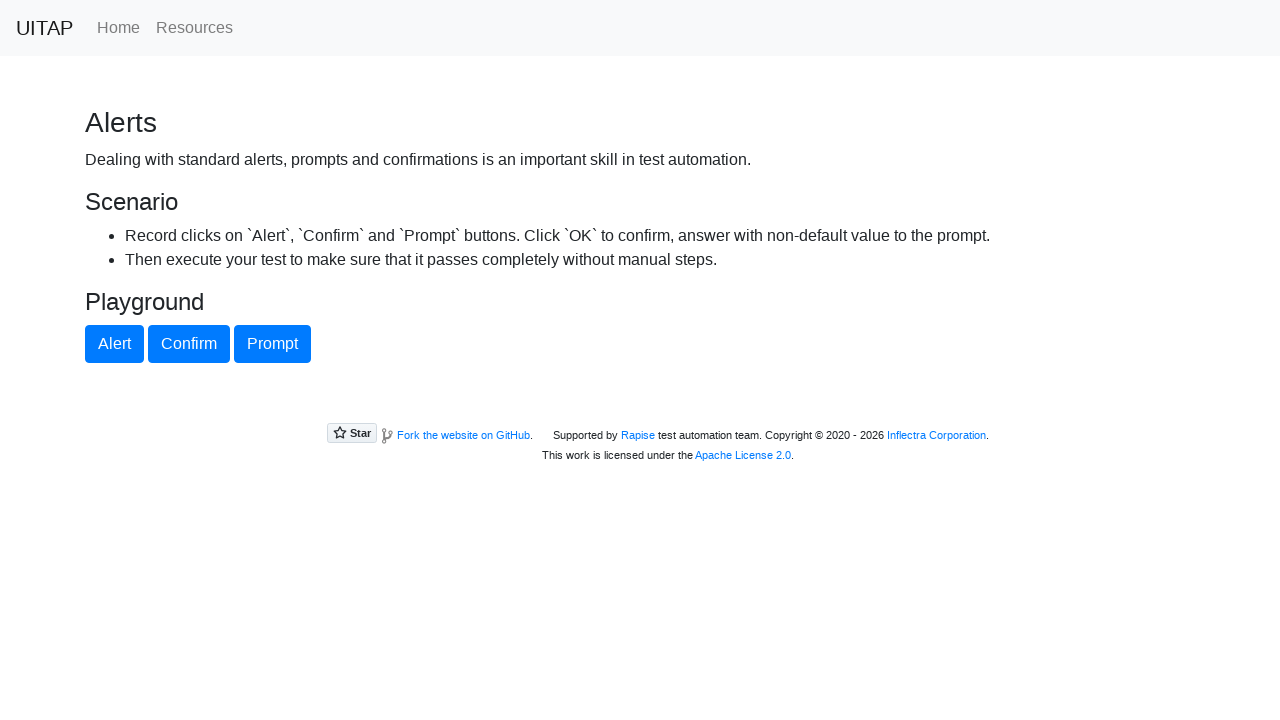

Clicked the Alert button to trigger alert dialog at (114, 344) on internal:role=button[name="Alert"i]
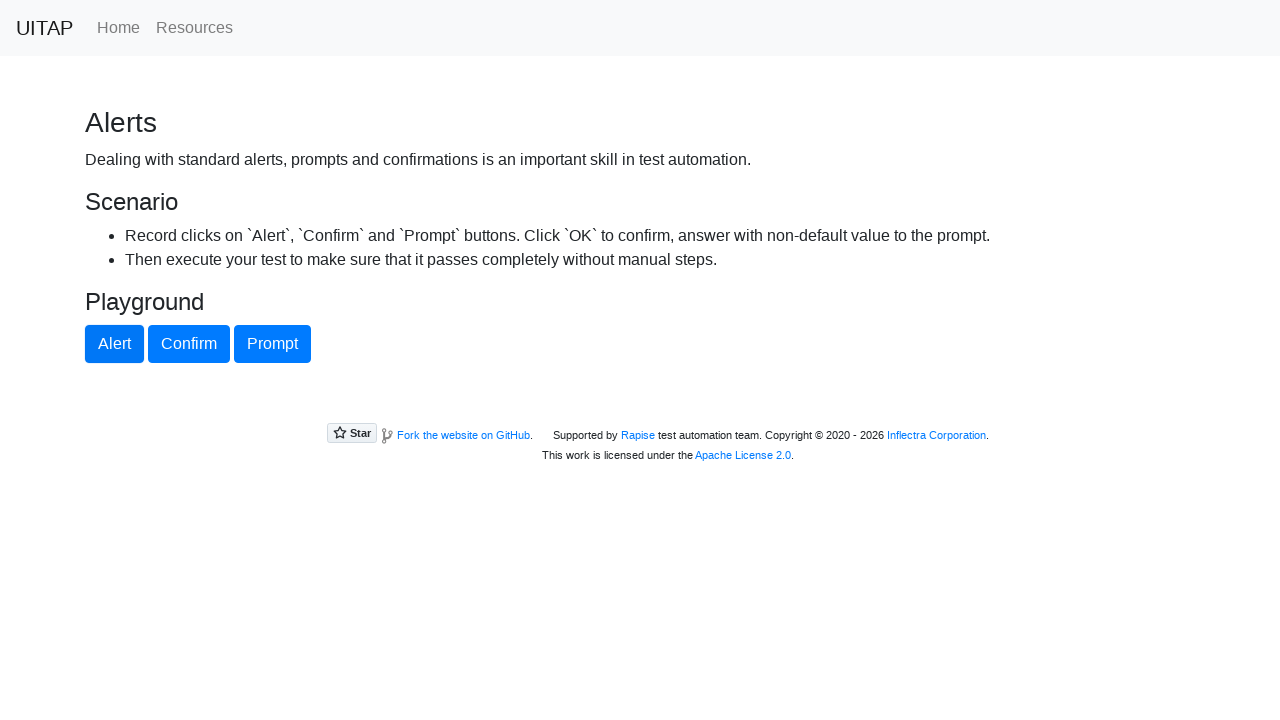

Waited for alert dialog to be processed and accepted
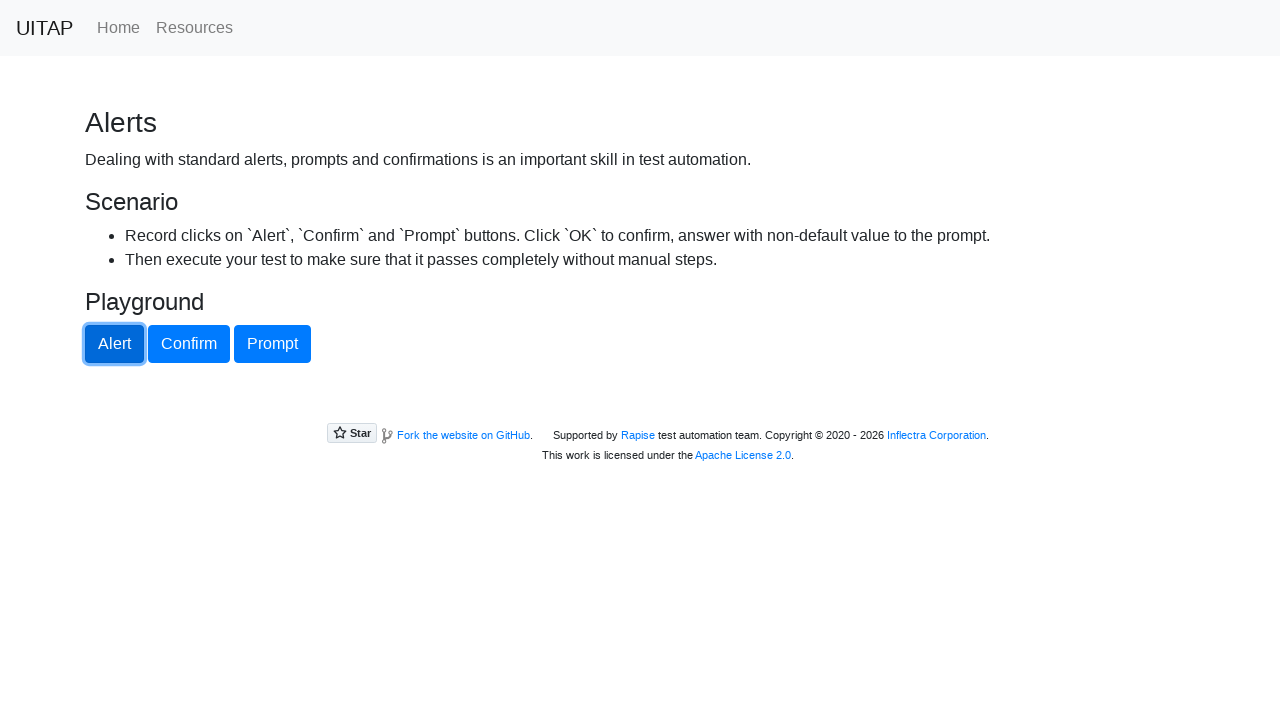

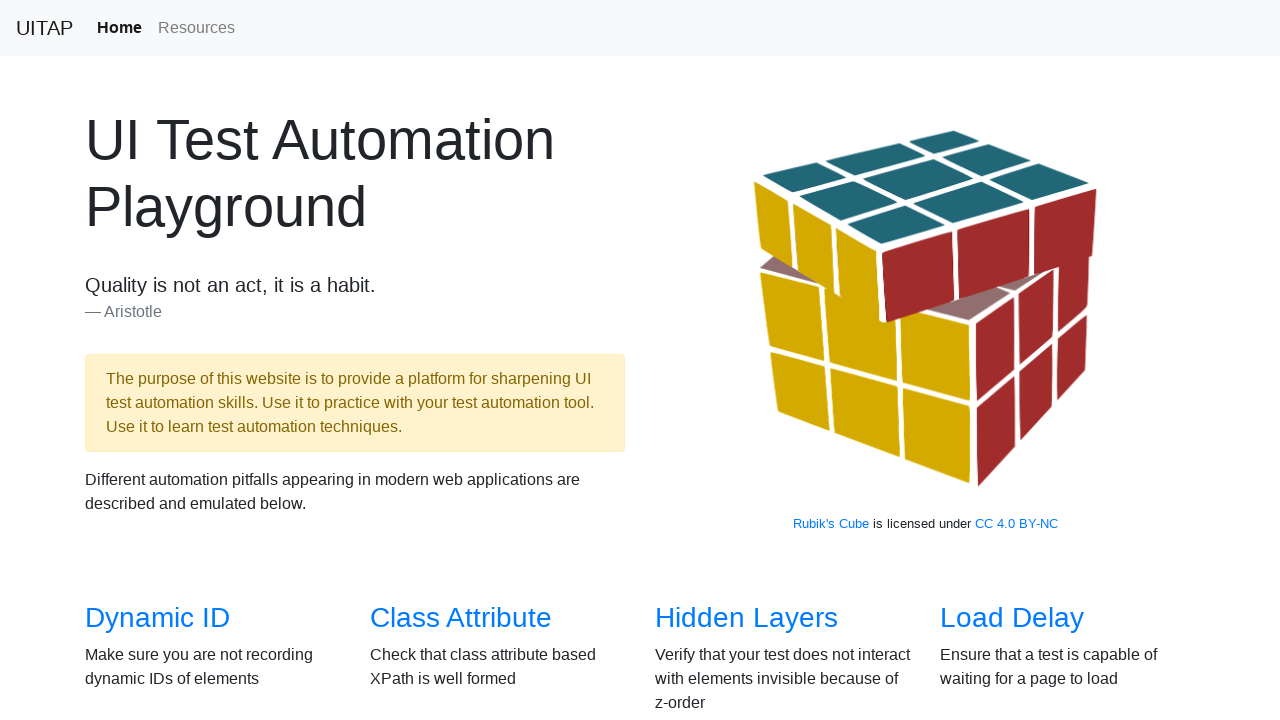